Tests drag and drop functionality on jQueryUI demo page by dragging an element from source to target drop zone within an iframe

Starting URL: https://jqueryui.com/droppable/

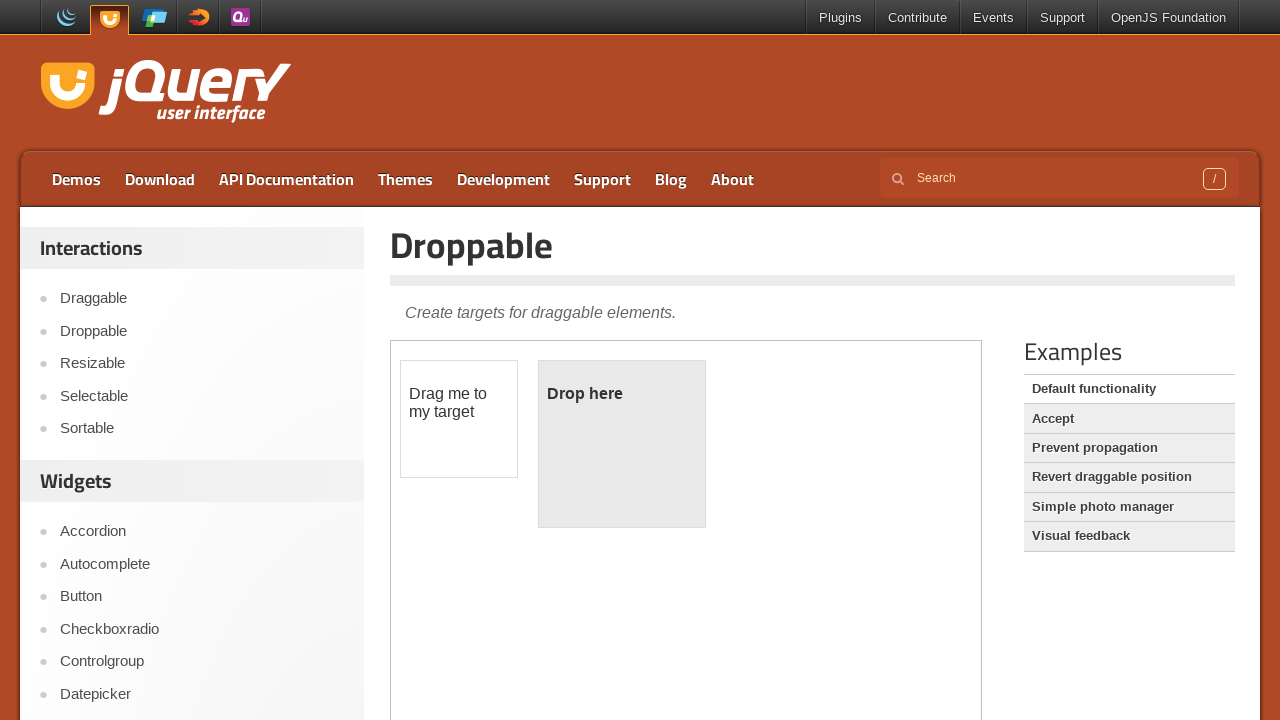

Located iframe containing draggable elements
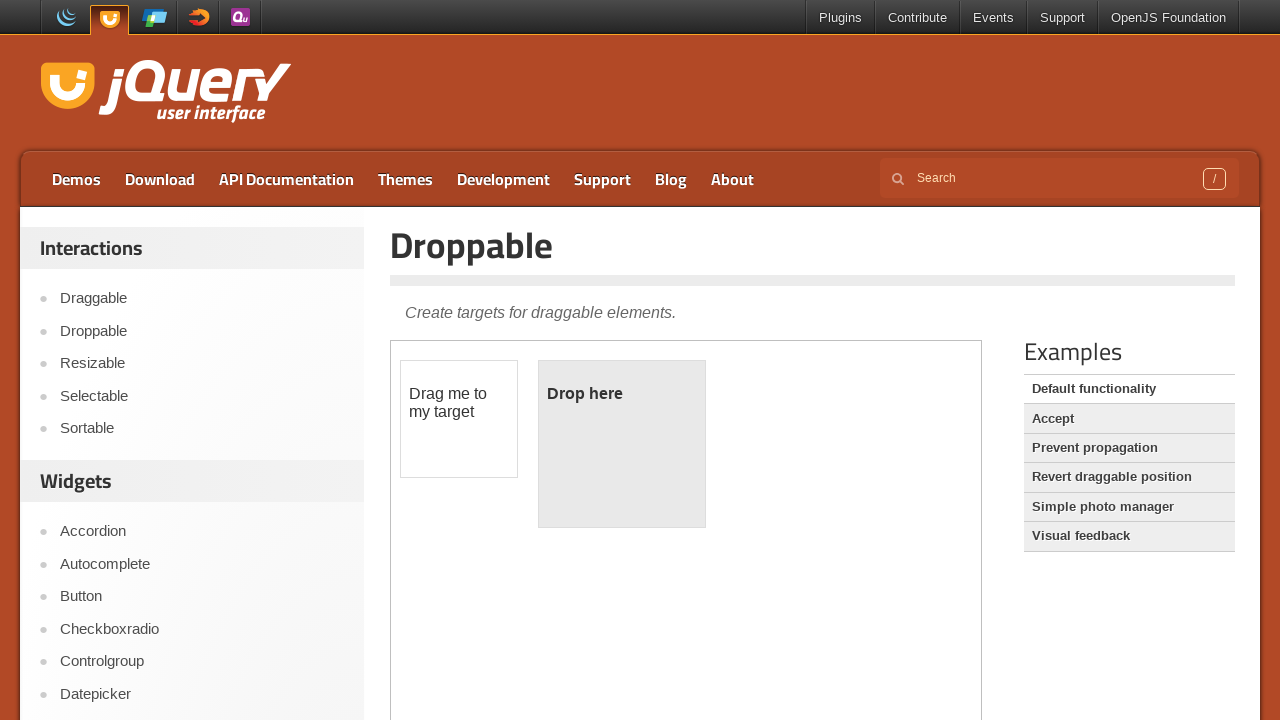

Located draggable source element
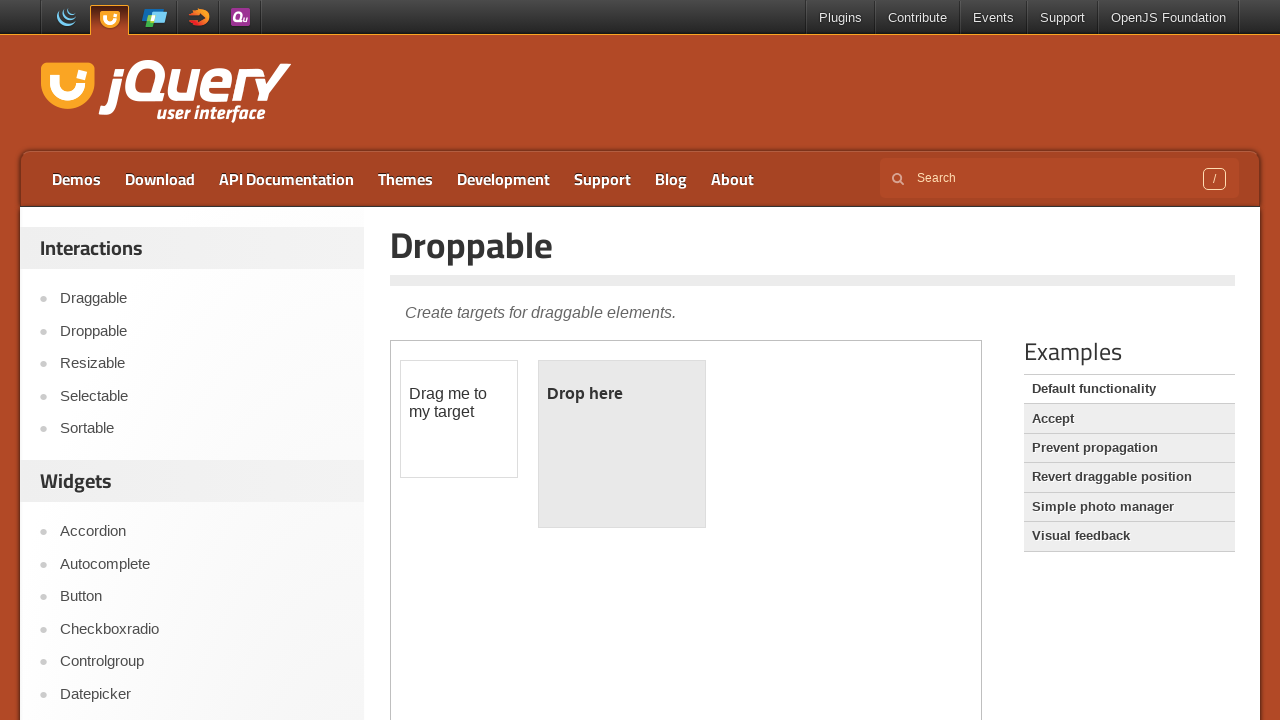

Located droppable target element
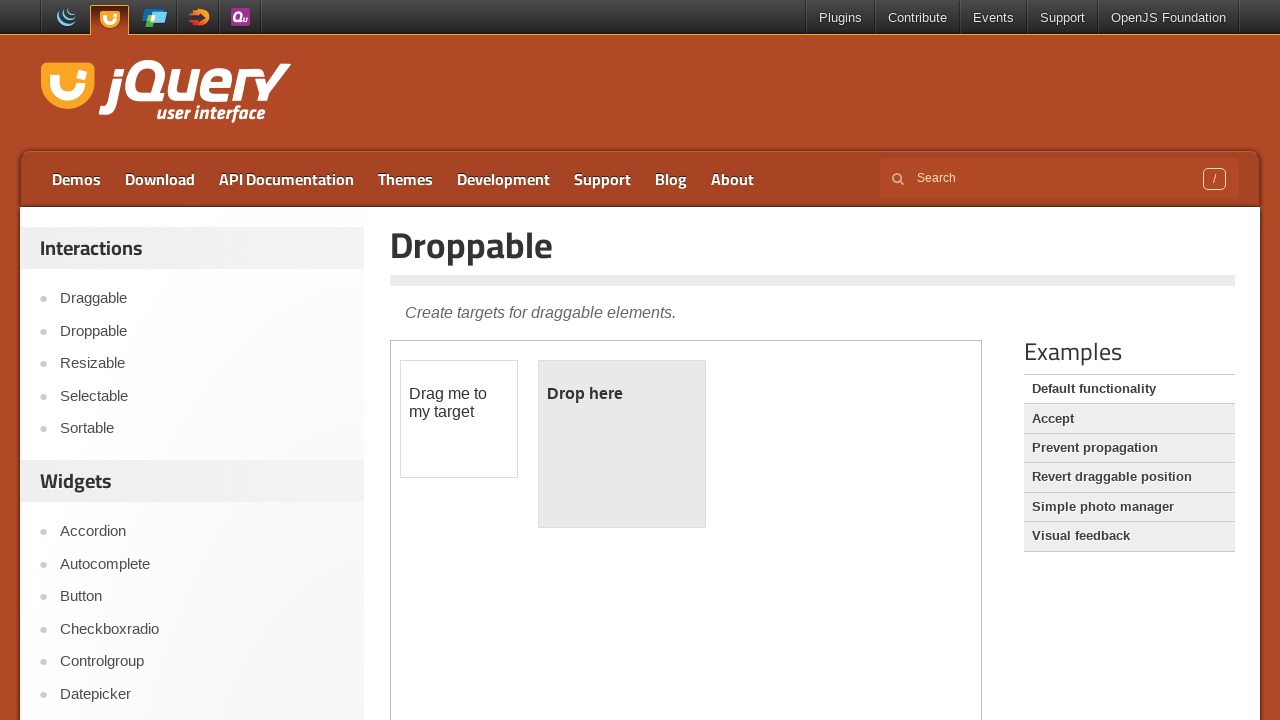

Dragged element from source to target drop zone at (622, 444)
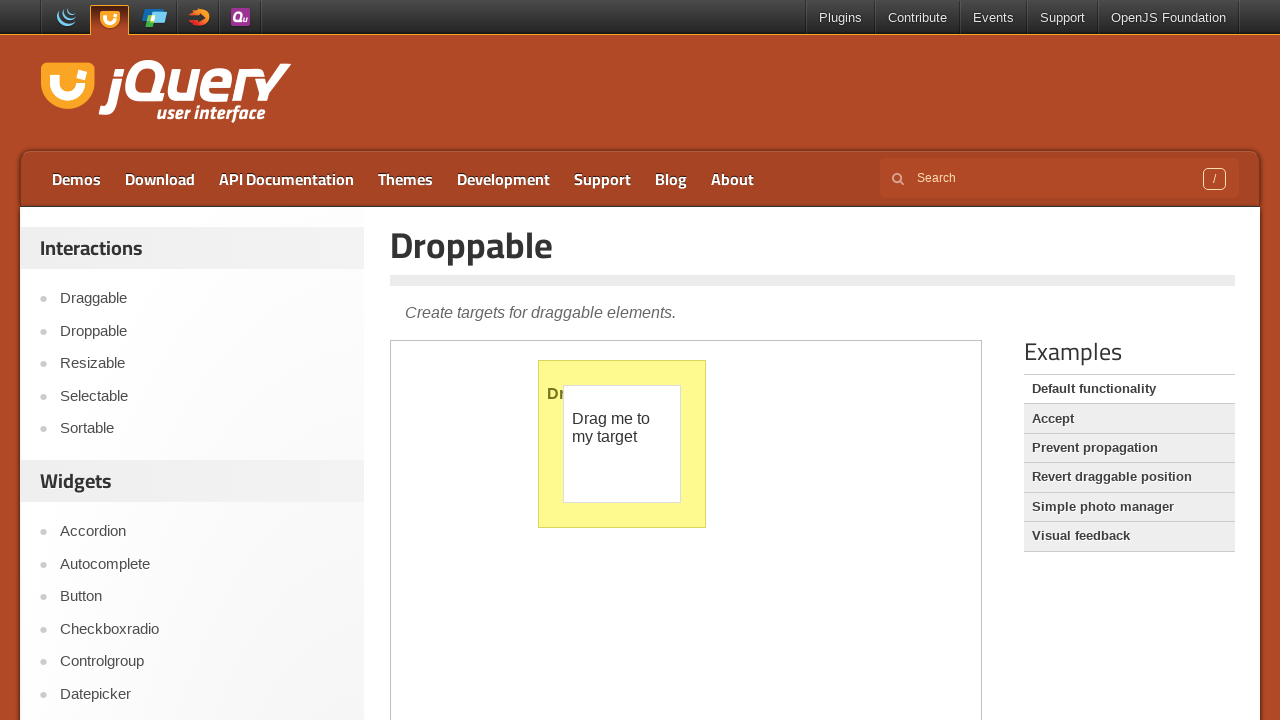

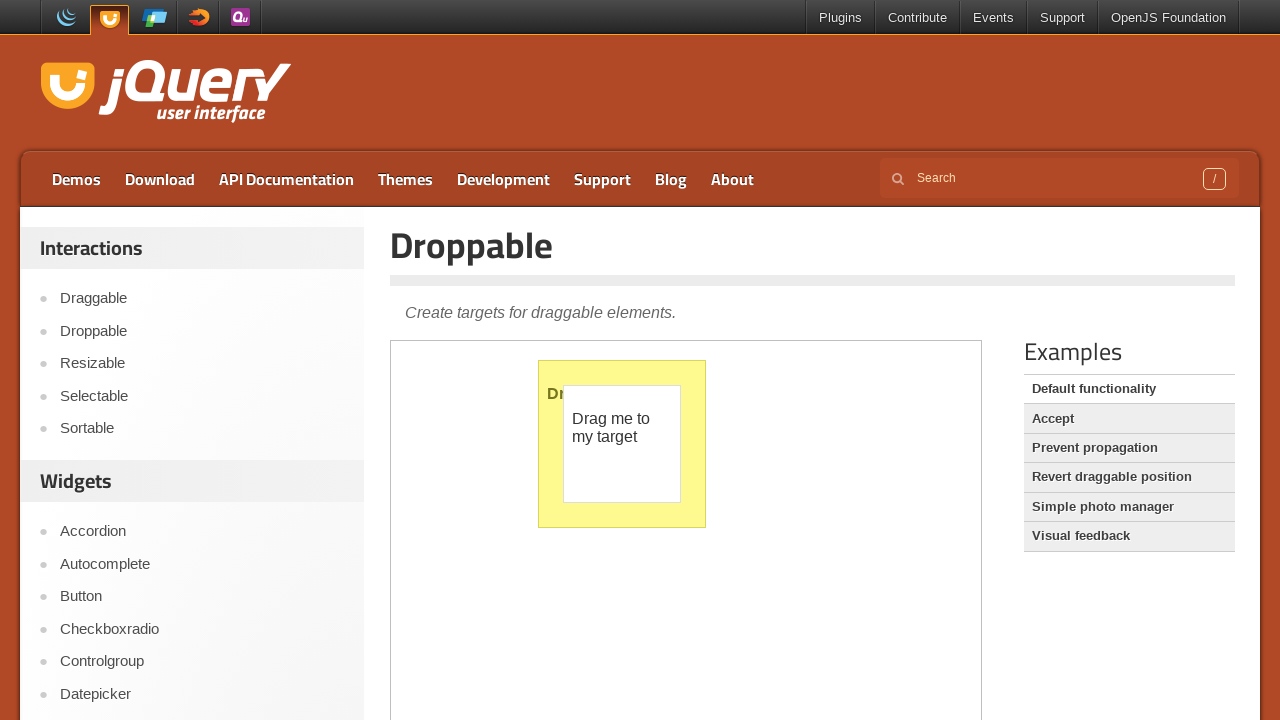